Navigates to a JavaScript-rendered quotes page, waits for quotes to load, then navigates through pagination to the next page of quotes.

Starting URL: https://quotes.toscrape.com/js/

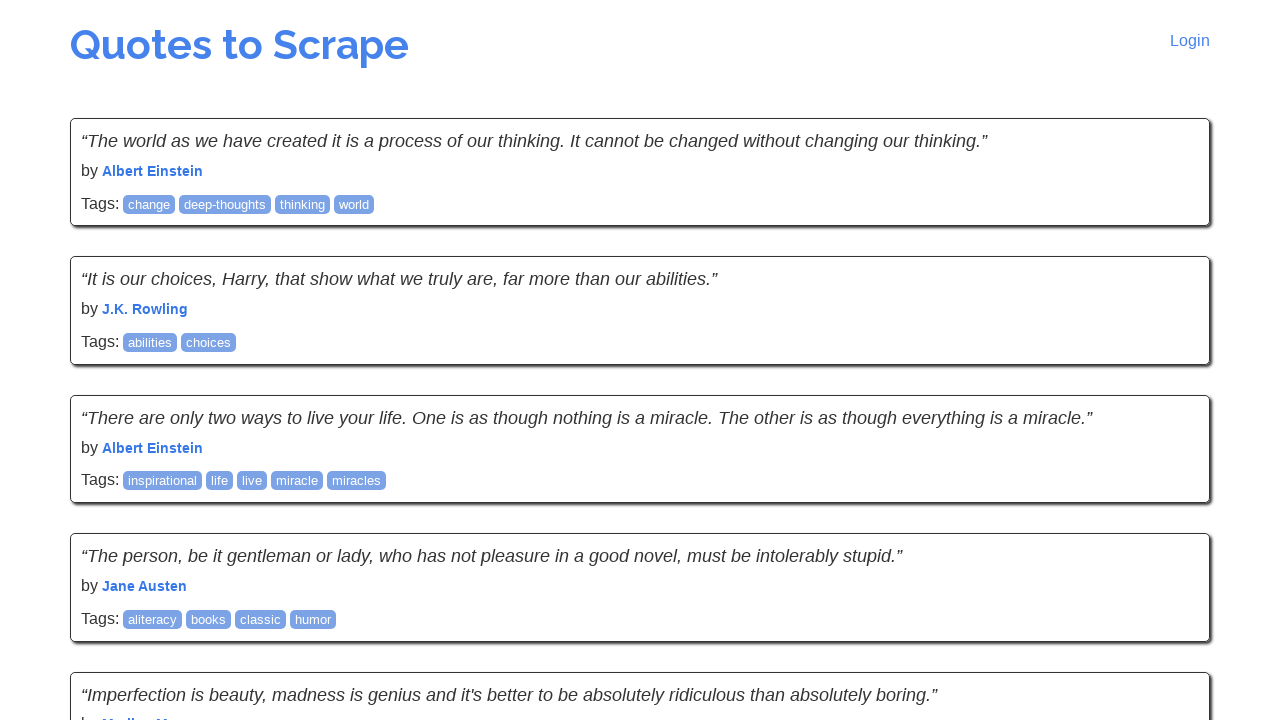

Waited for quotes to load on initial page
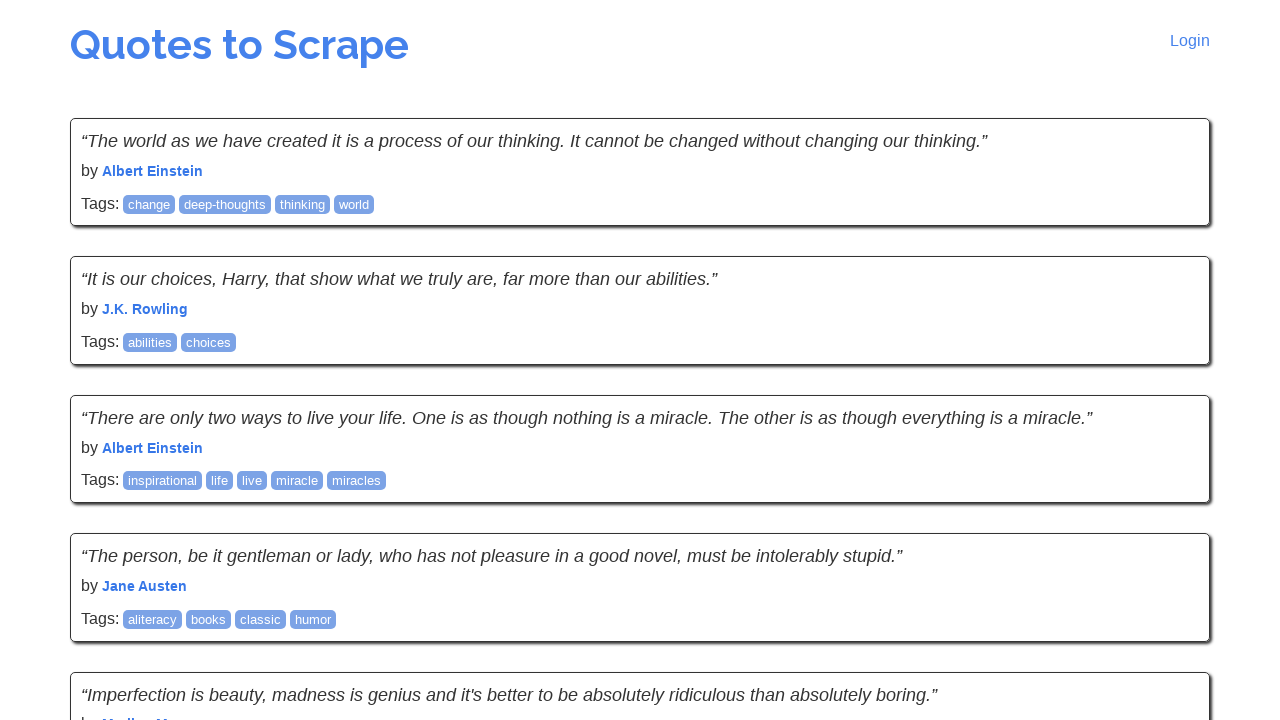

Verified first quote is visible
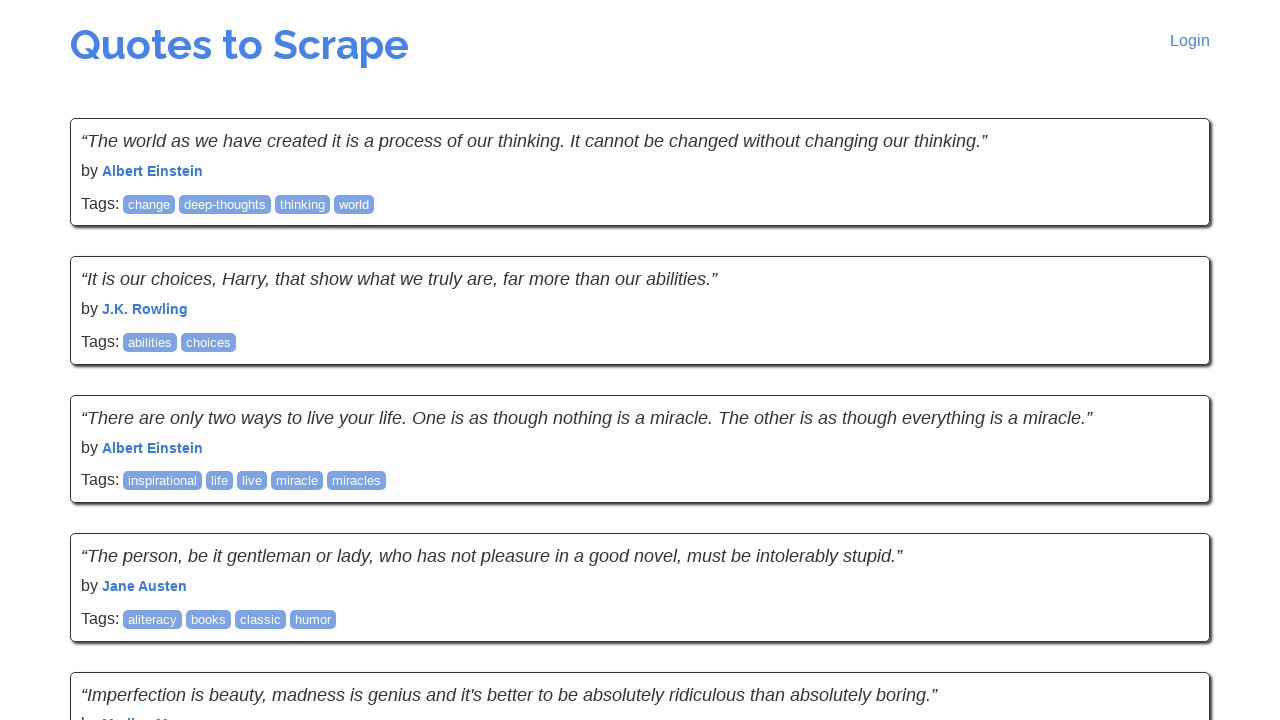

Located next page link
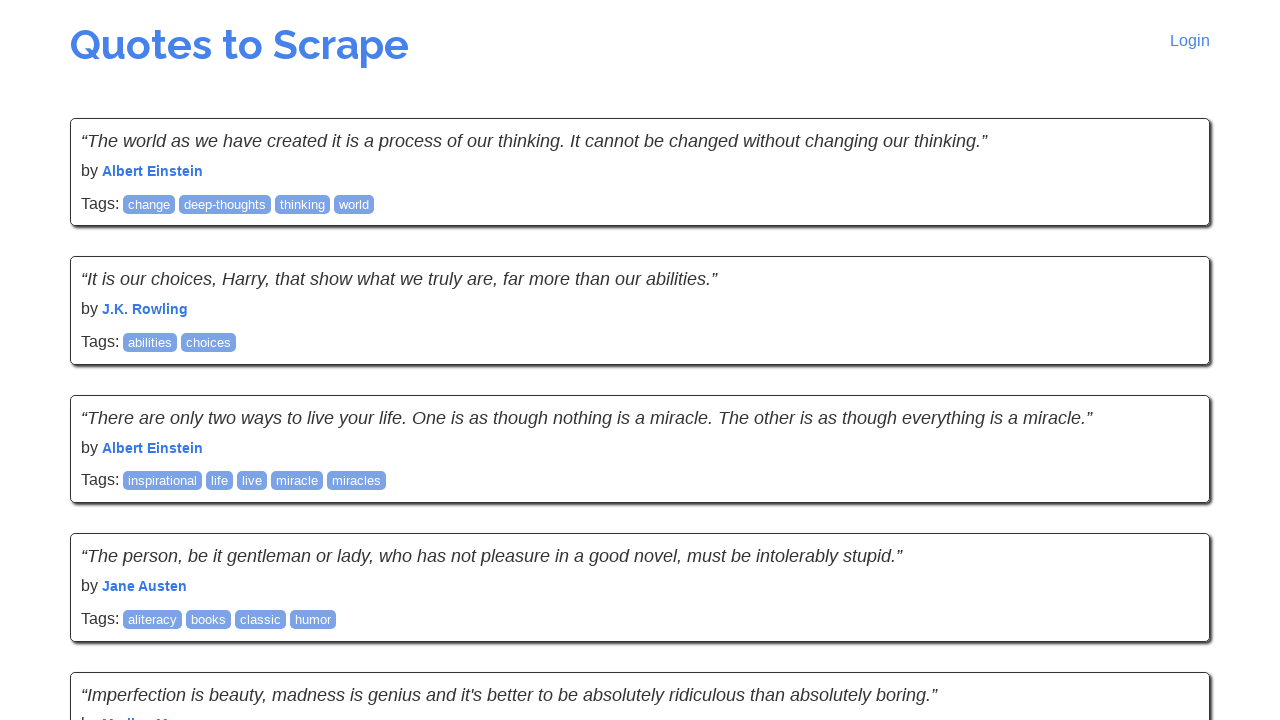

Clicked next page link to navigate to page 2 at (1168, 541) on .next > a
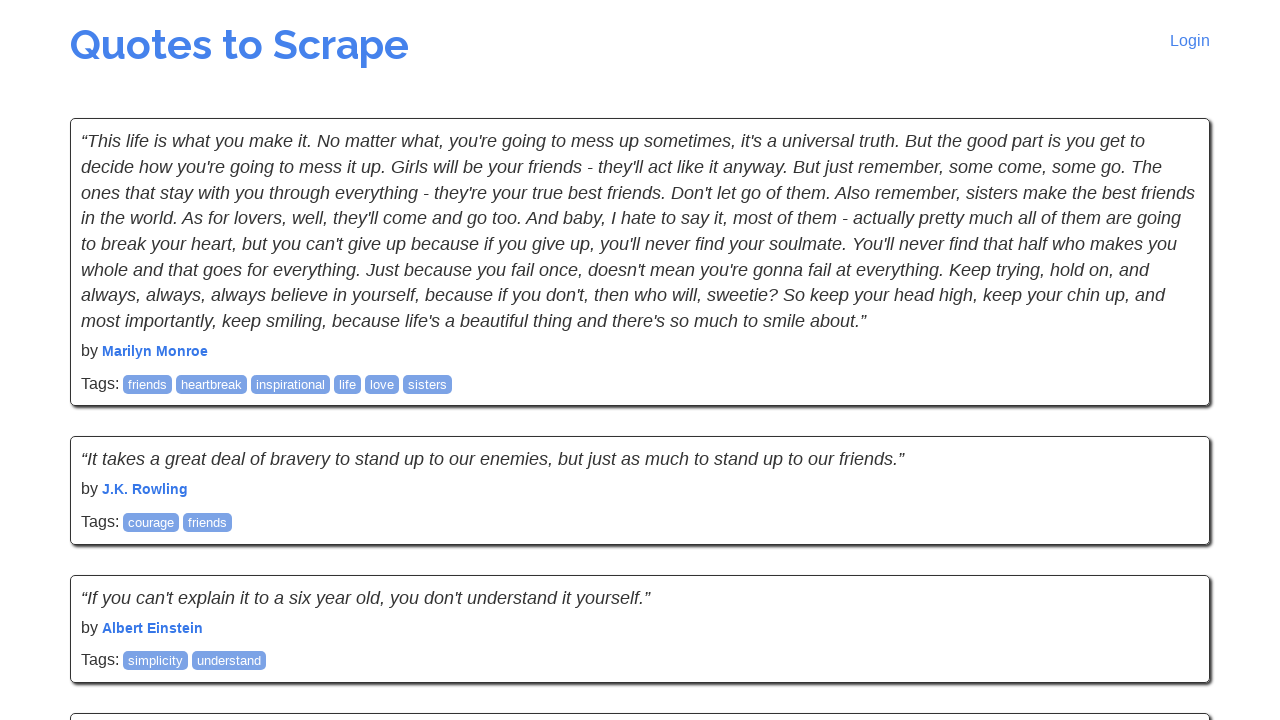

Waited for quotes to load on next page
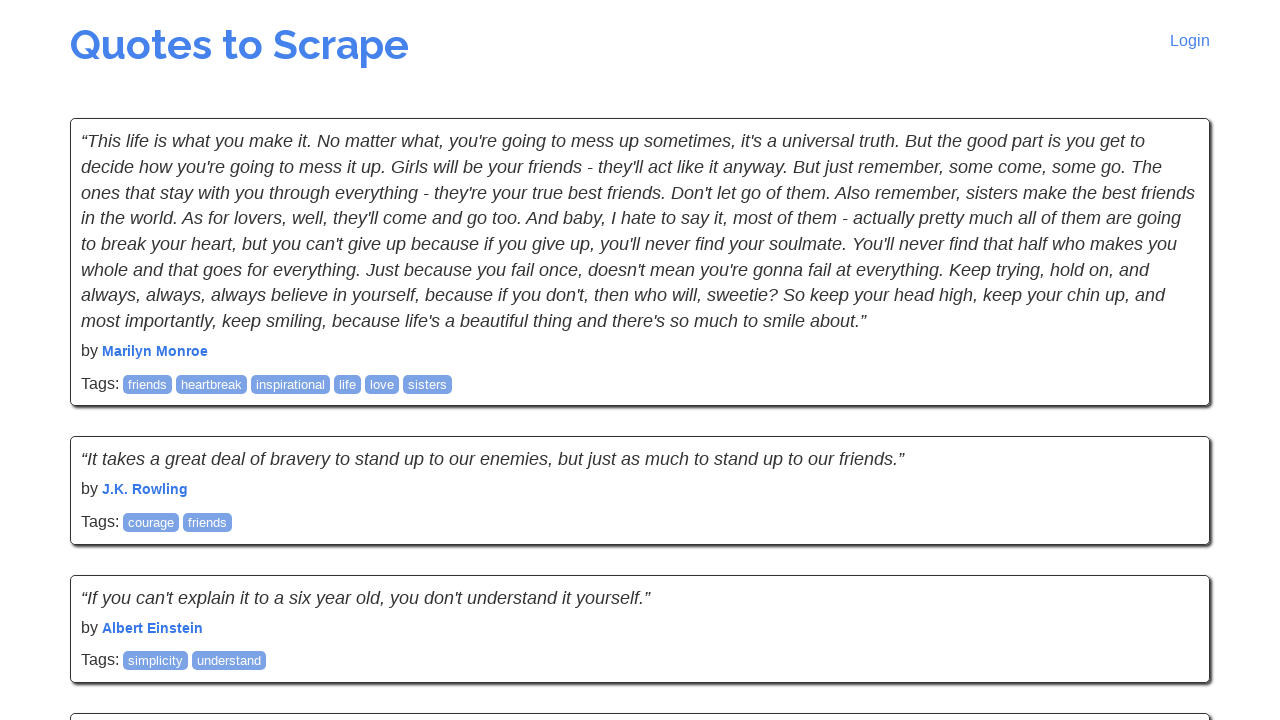

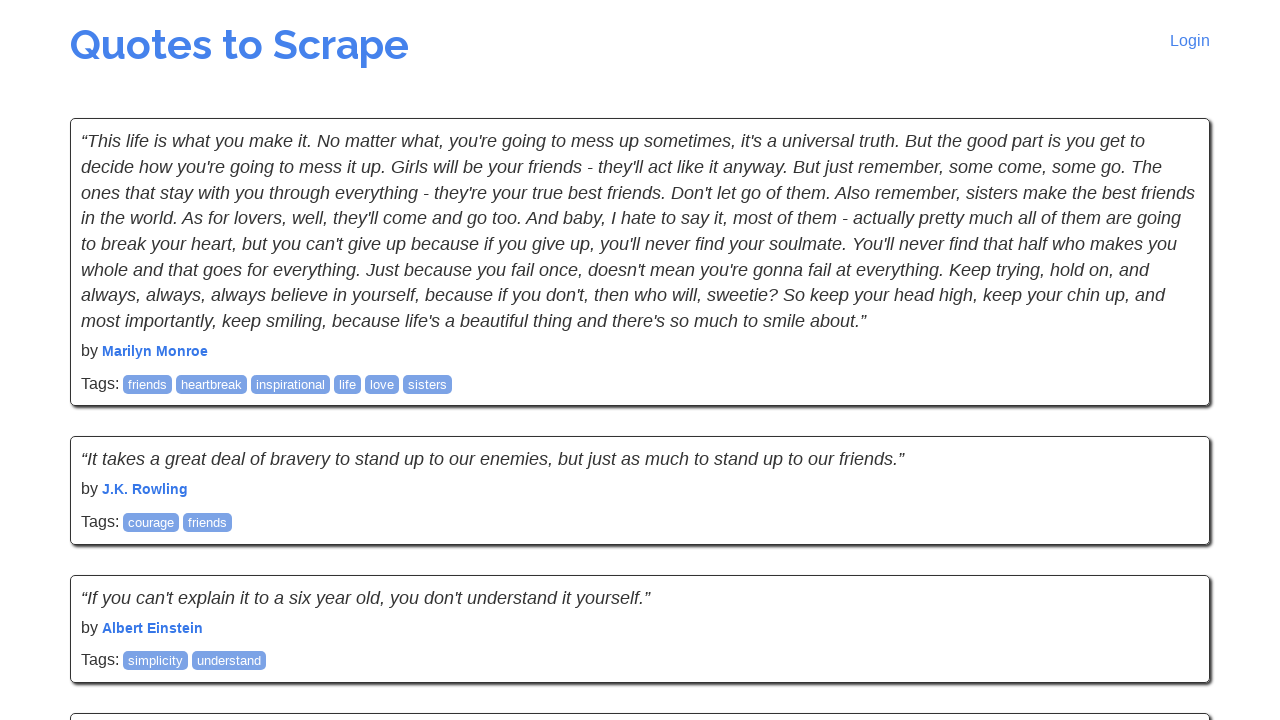